Navigates to the Sauce Demo website and retrieves the page title

Starting URL: https://www.saucedemo.com/v1/

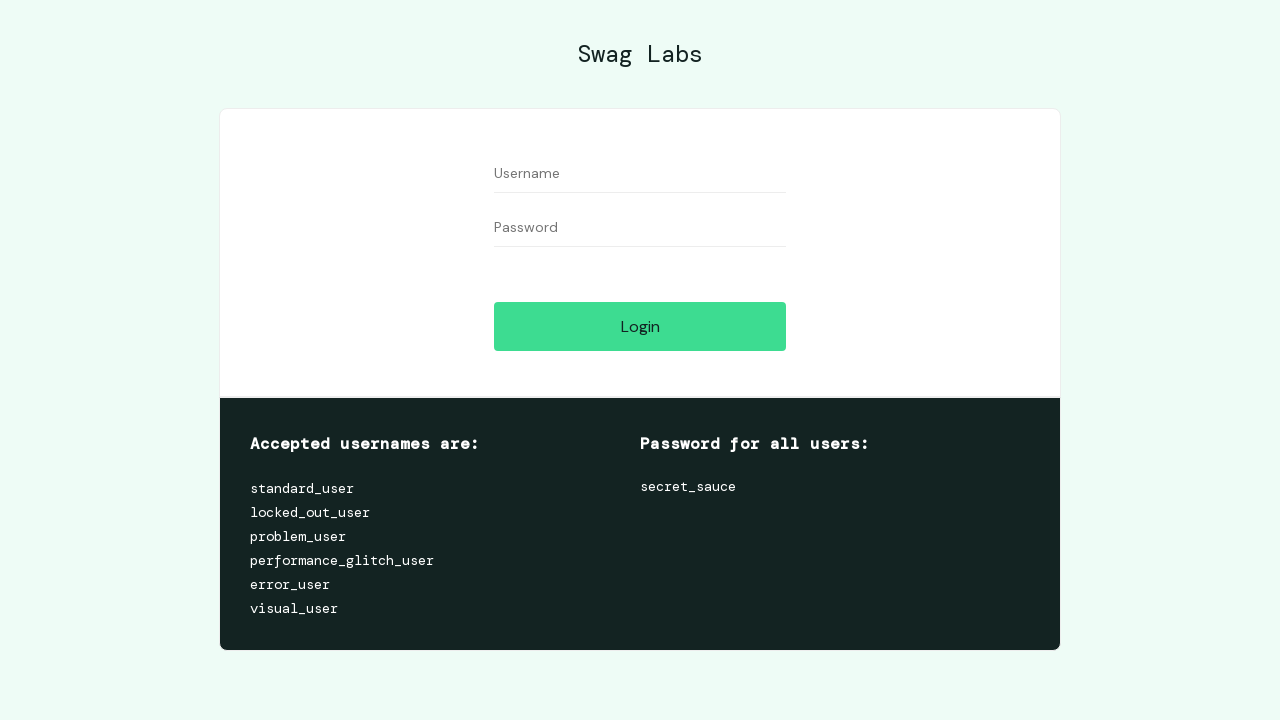

Navigated to Sauce Demo website
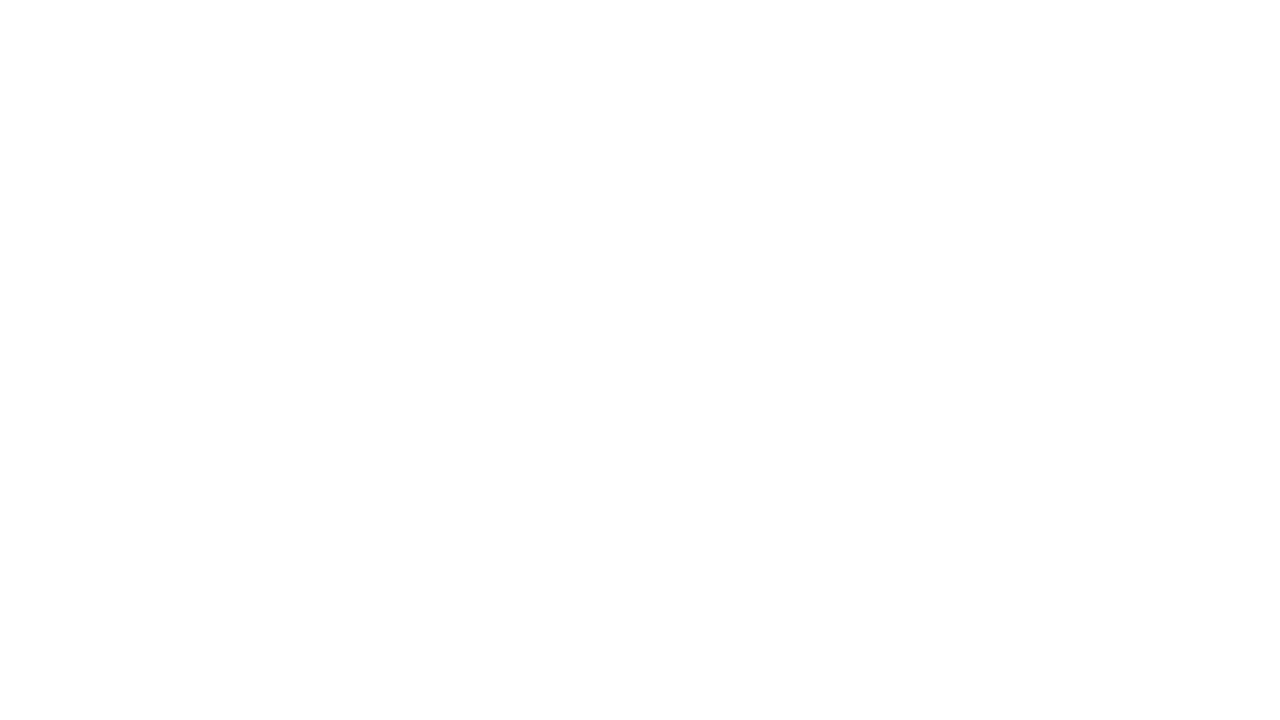

Retrieved page title: Swag Labs
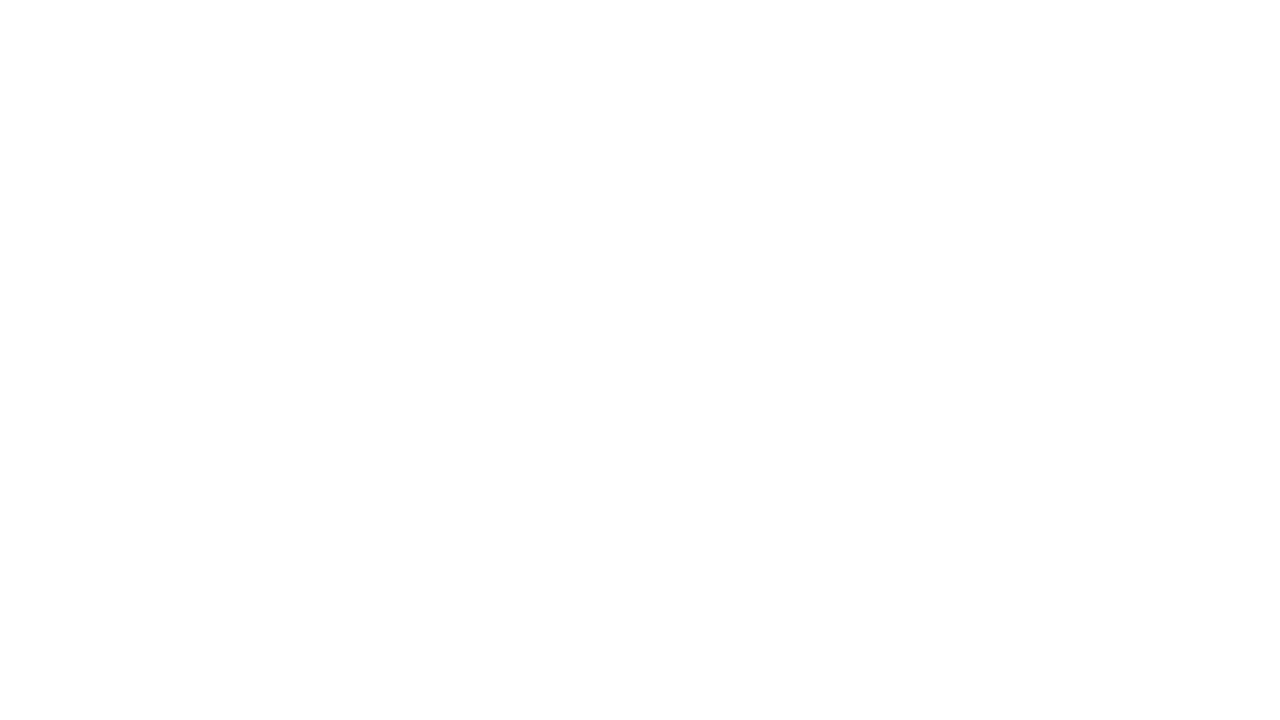

Printed page title to console
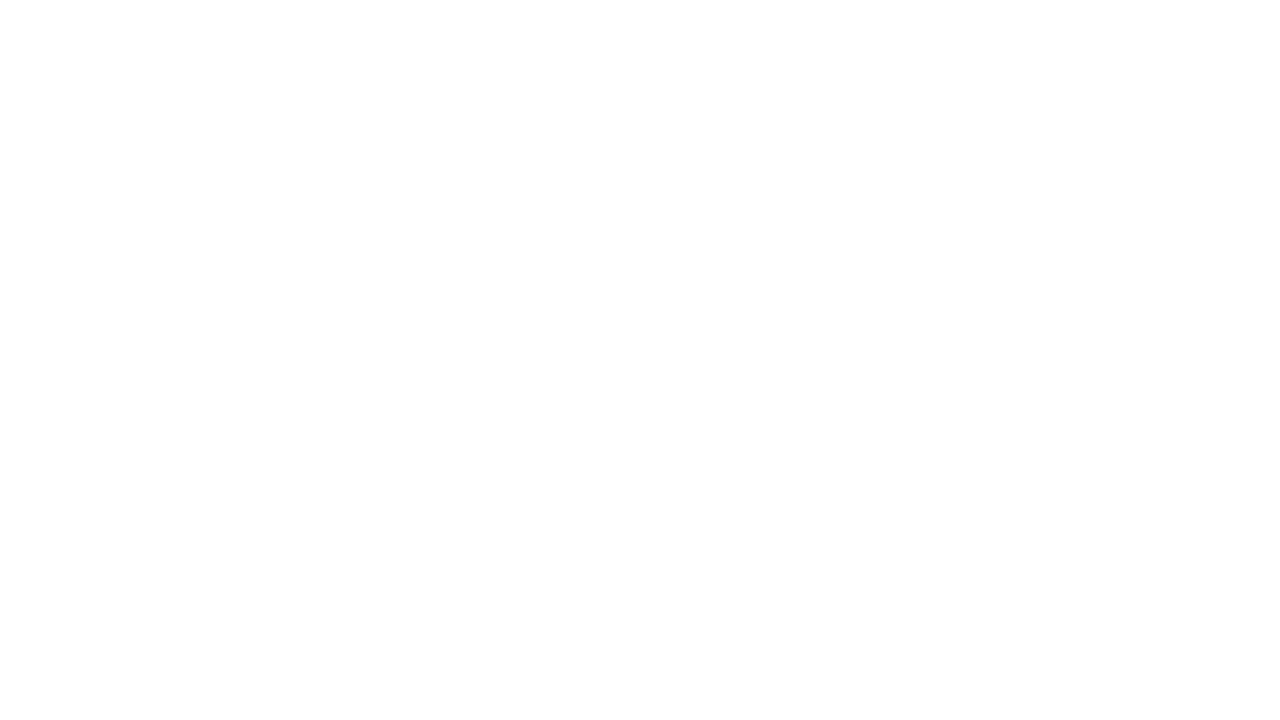

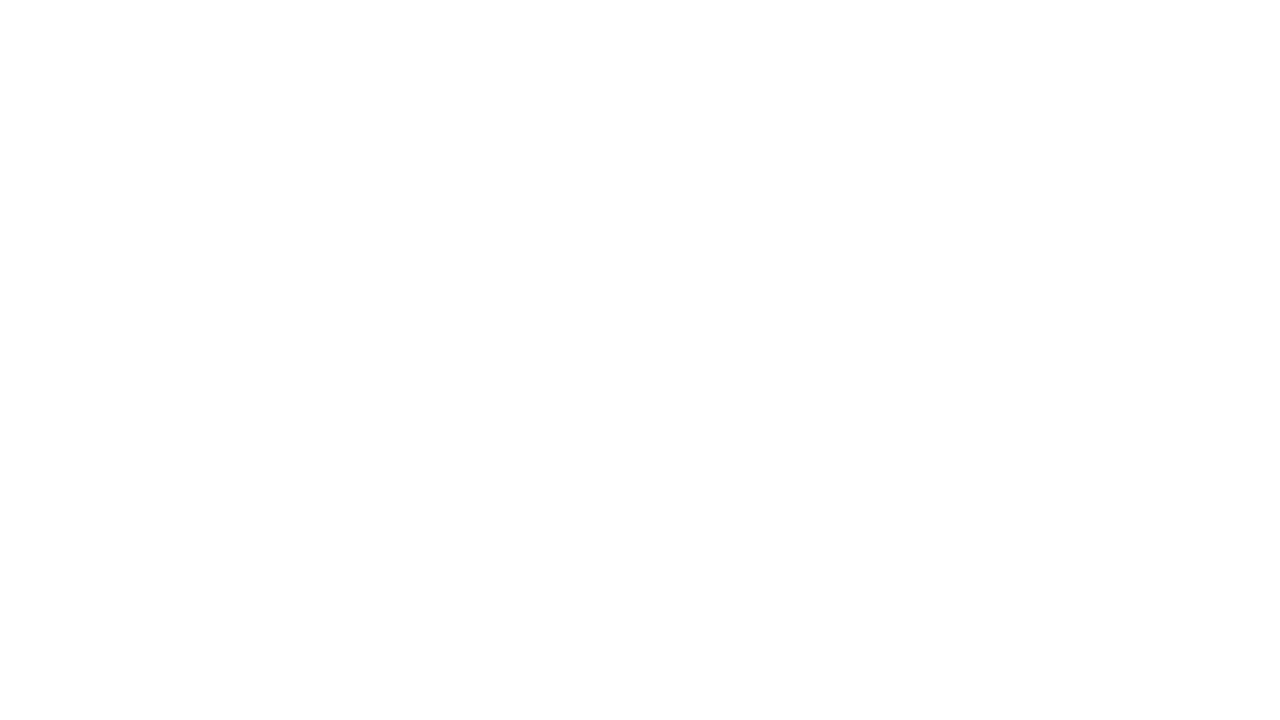